Tests radio button functionality by clicking on different radio buttons (hockey, football, red) from different groups and verifying they are selected

Starting URL: https://practice.cydeo.com/radio_buttons

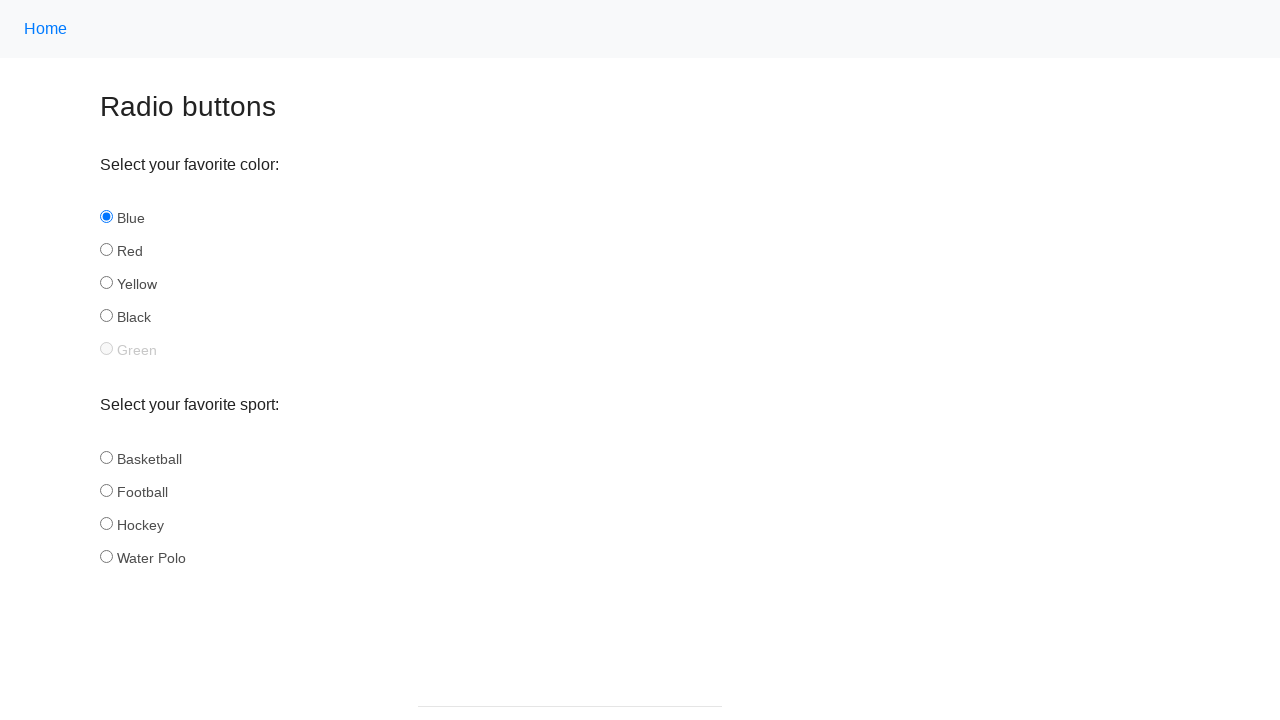

Clicked hockey radio button in sport group at (106, 523) on input[name='sport'][id='hockey']
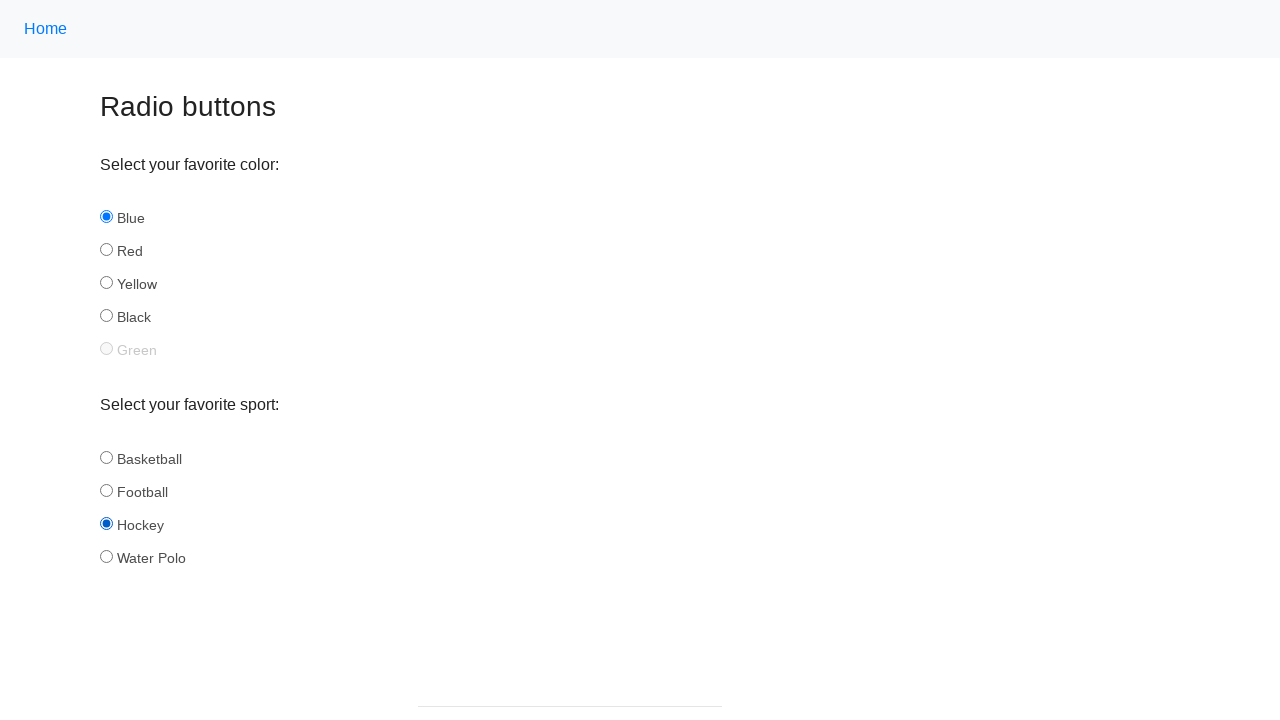

Verified hockey radio button is selected
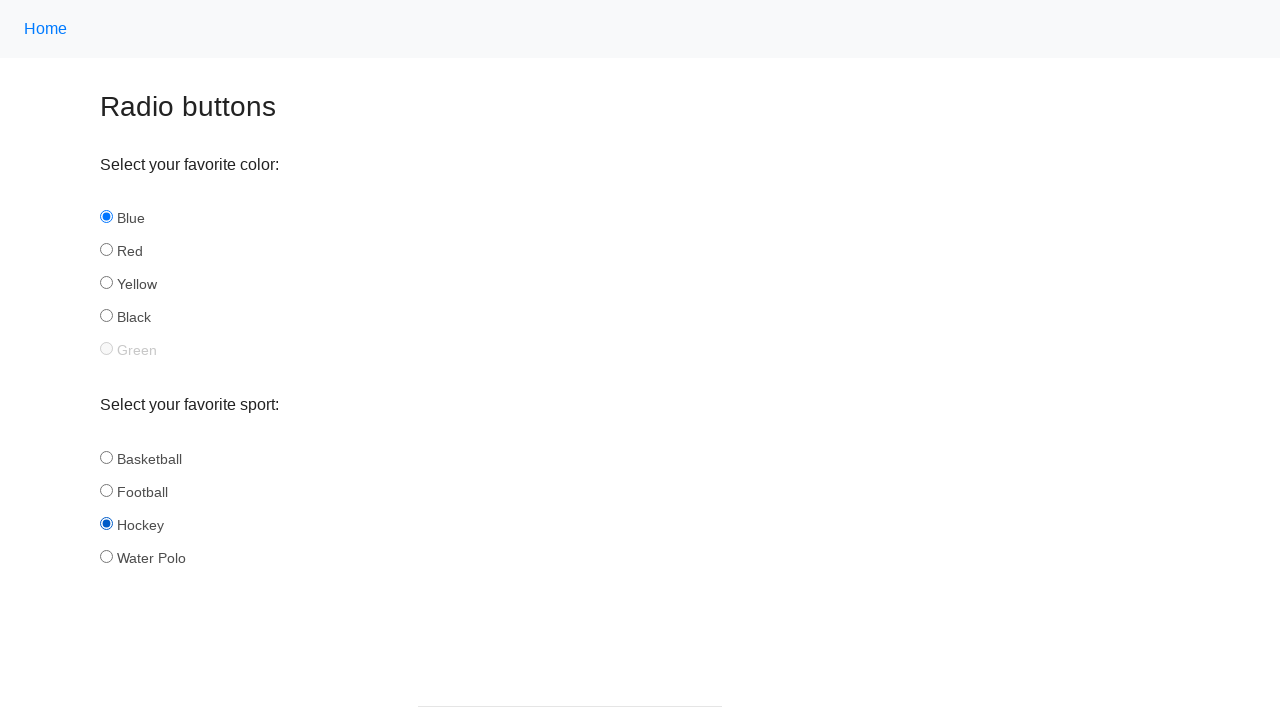

Clicked football radio button in sport group at (106, 490) on input[name='sport'][id='football']
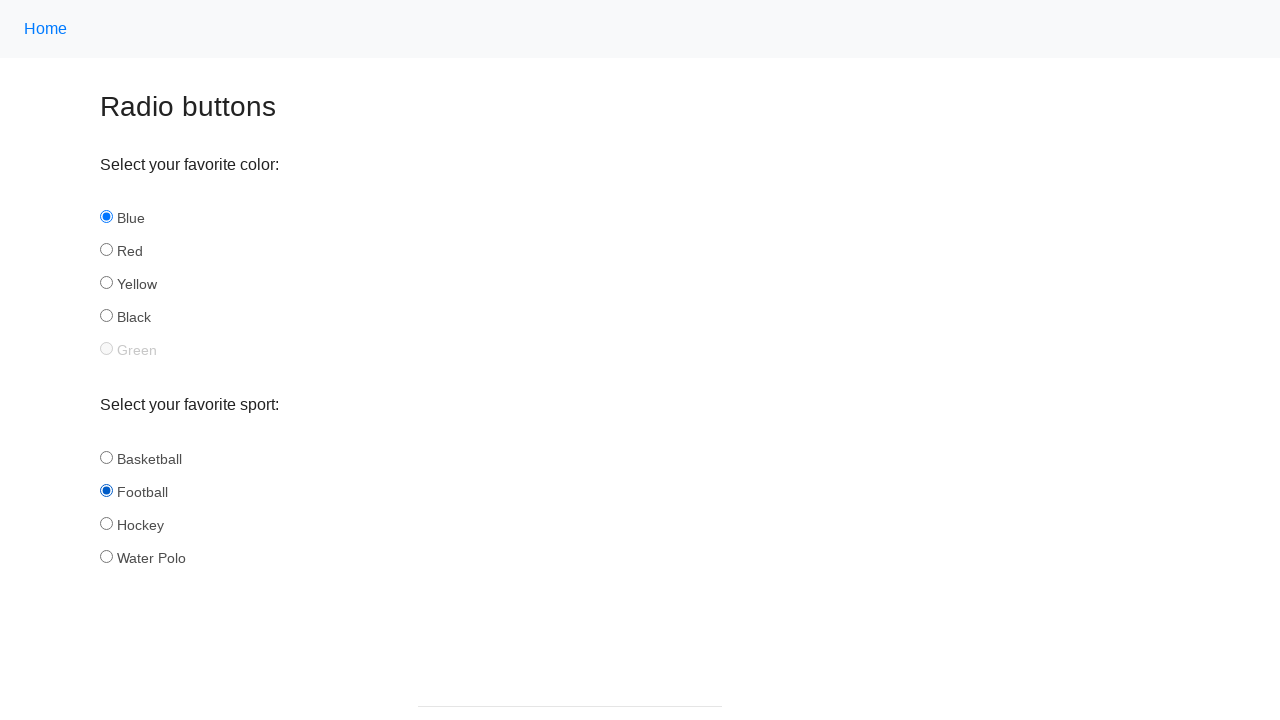

Verified football radio button is selected
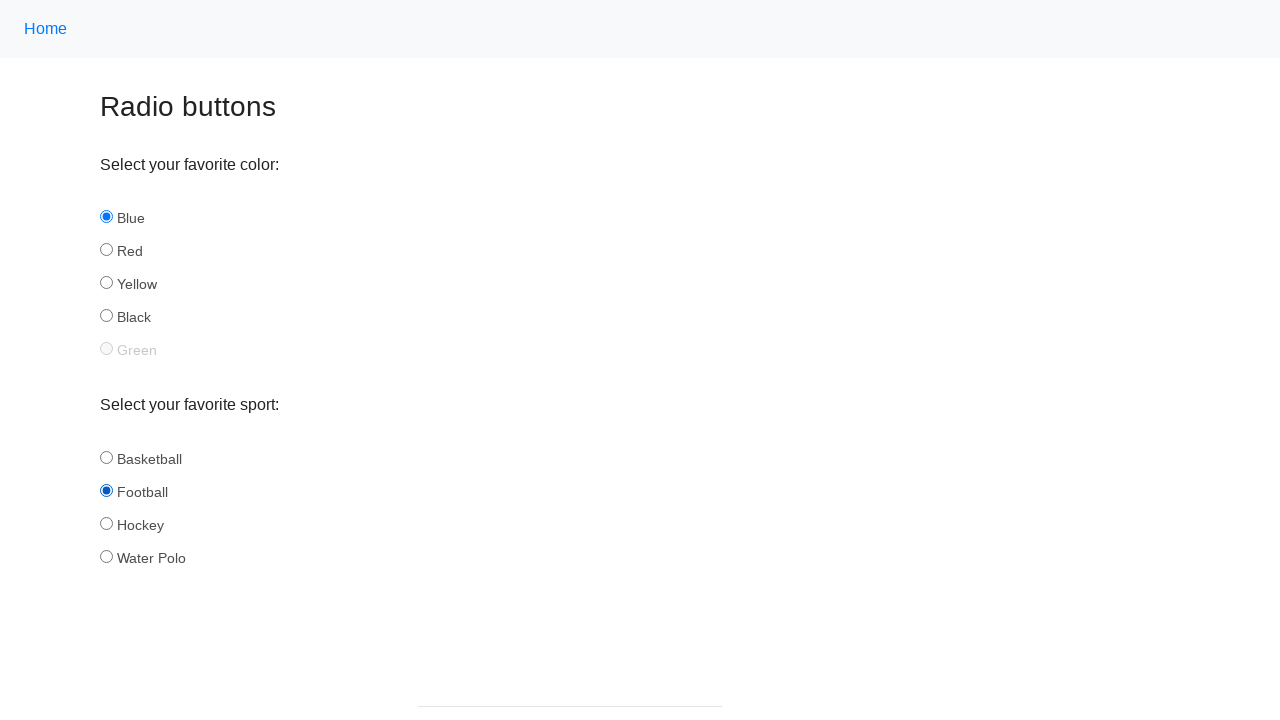

Clicked red radio button in color group at (106, 250) on input[name='color'][id='red']
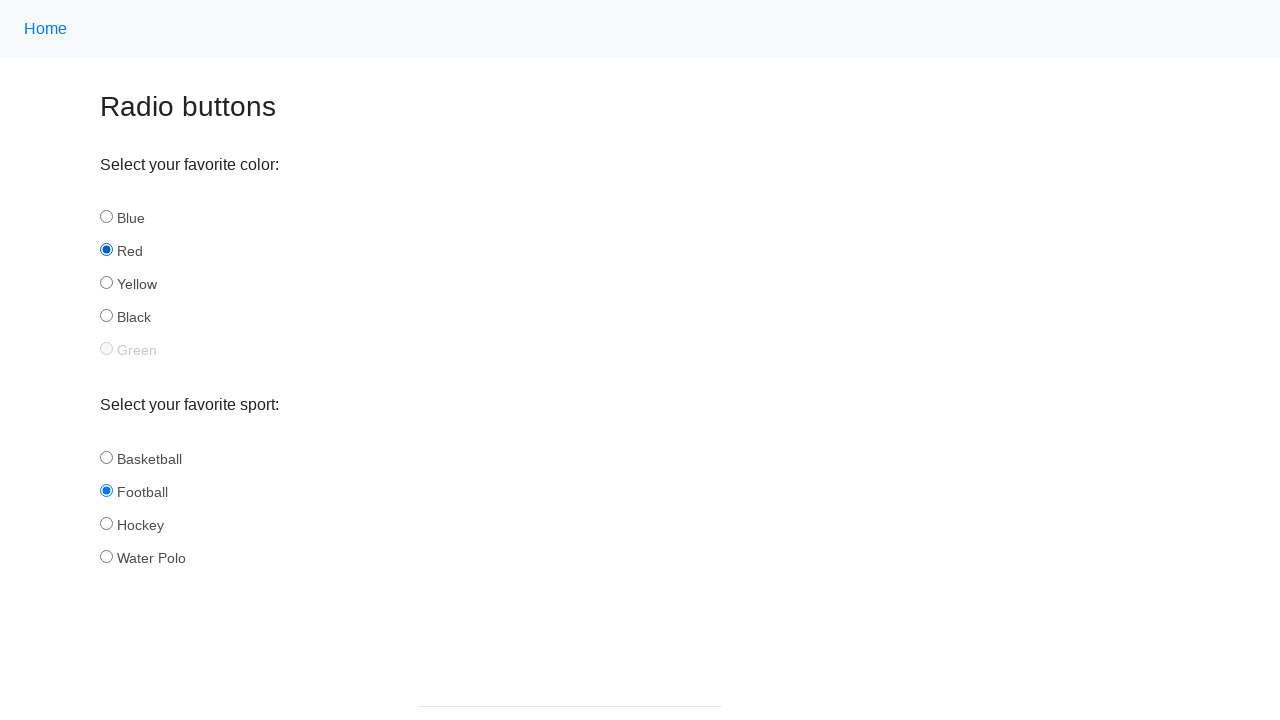

Verified red radio button is selected
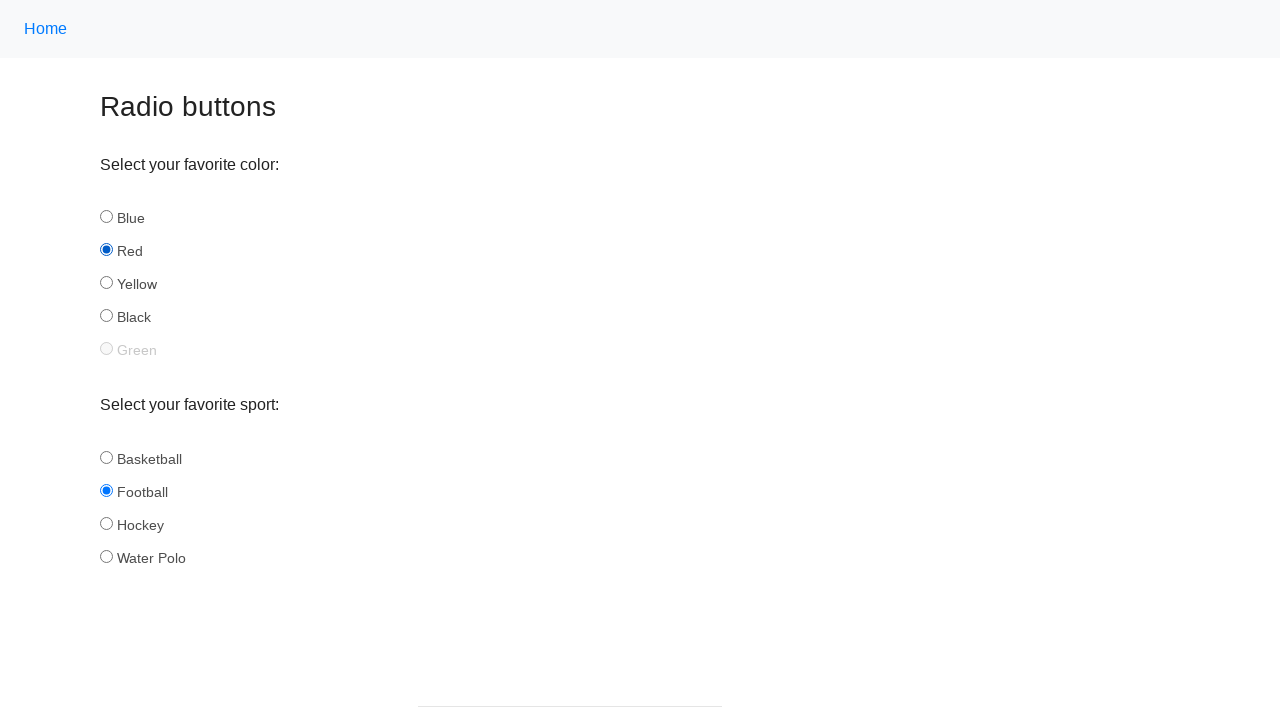

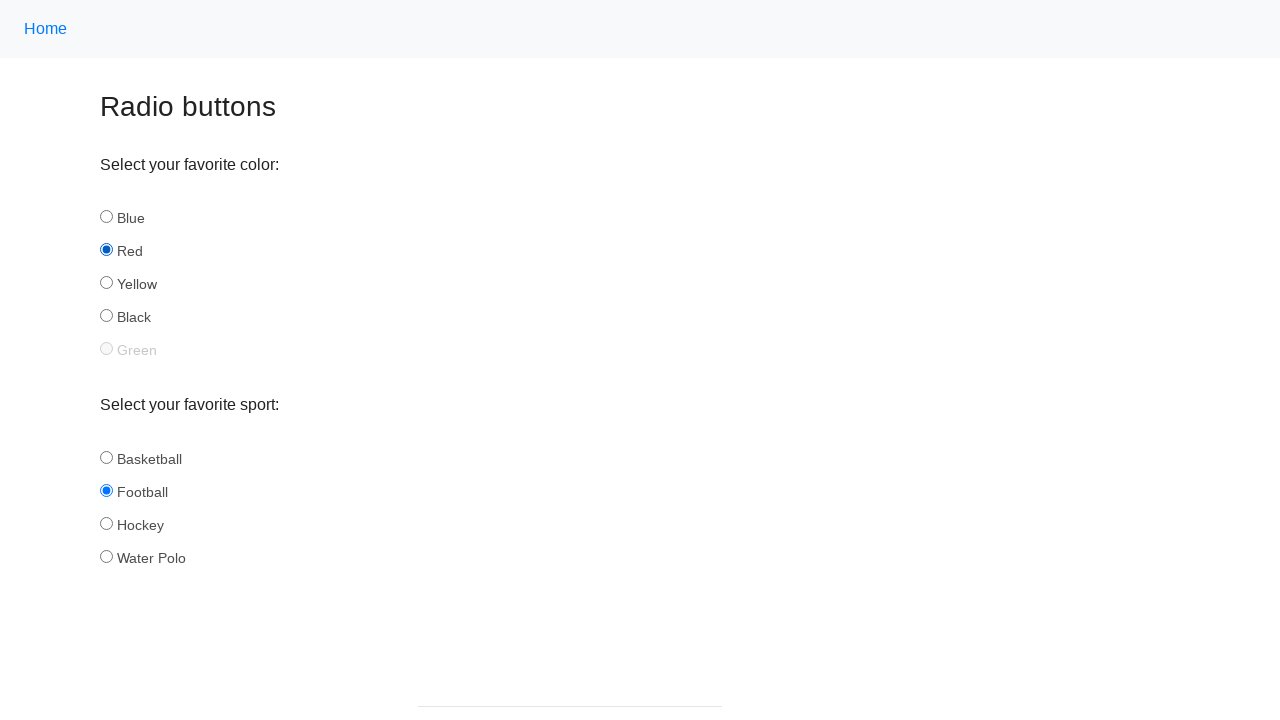